Tests navigation to nested iframe tab and verifies frame structure by accessing the main frame and its child frames

Starting URL: https://demo.automationtesting.in/Frames.html

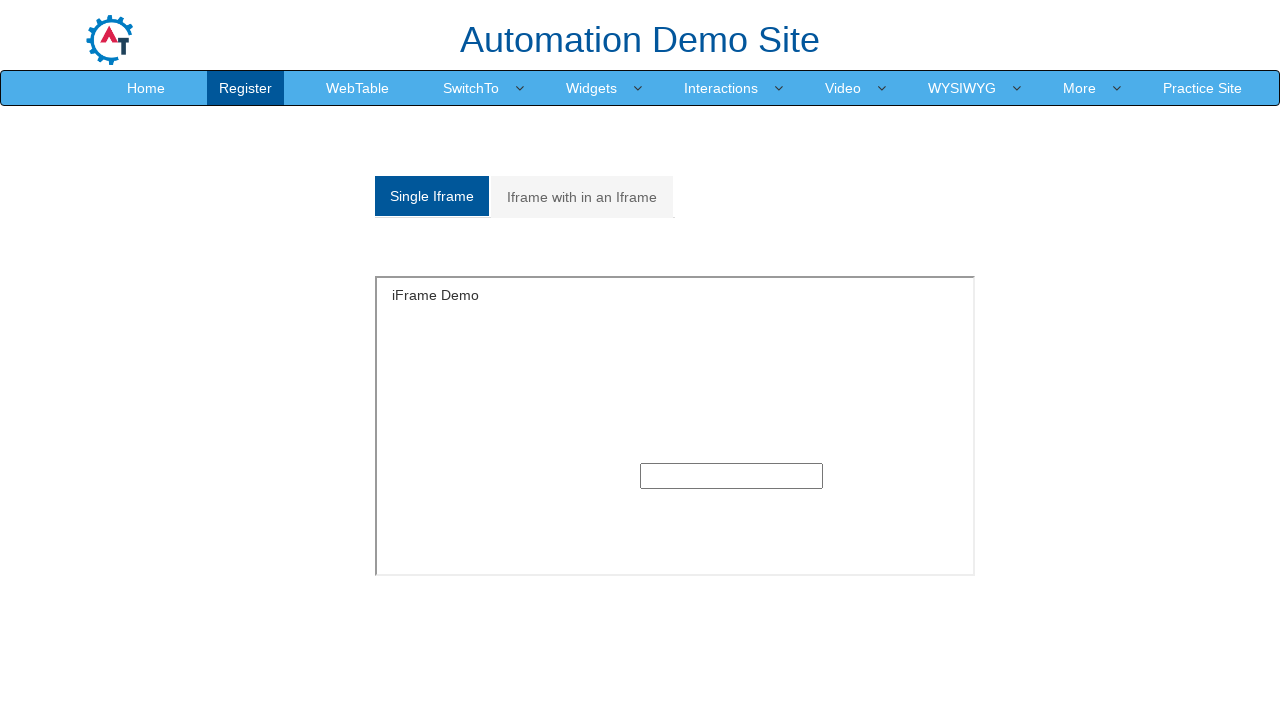

Clicked on 'Iframe with in an Iframe' tab to navigate to nested iframe at (582, 197) on xpath=//a[normalize-space()='Iframe with in an Iframe']
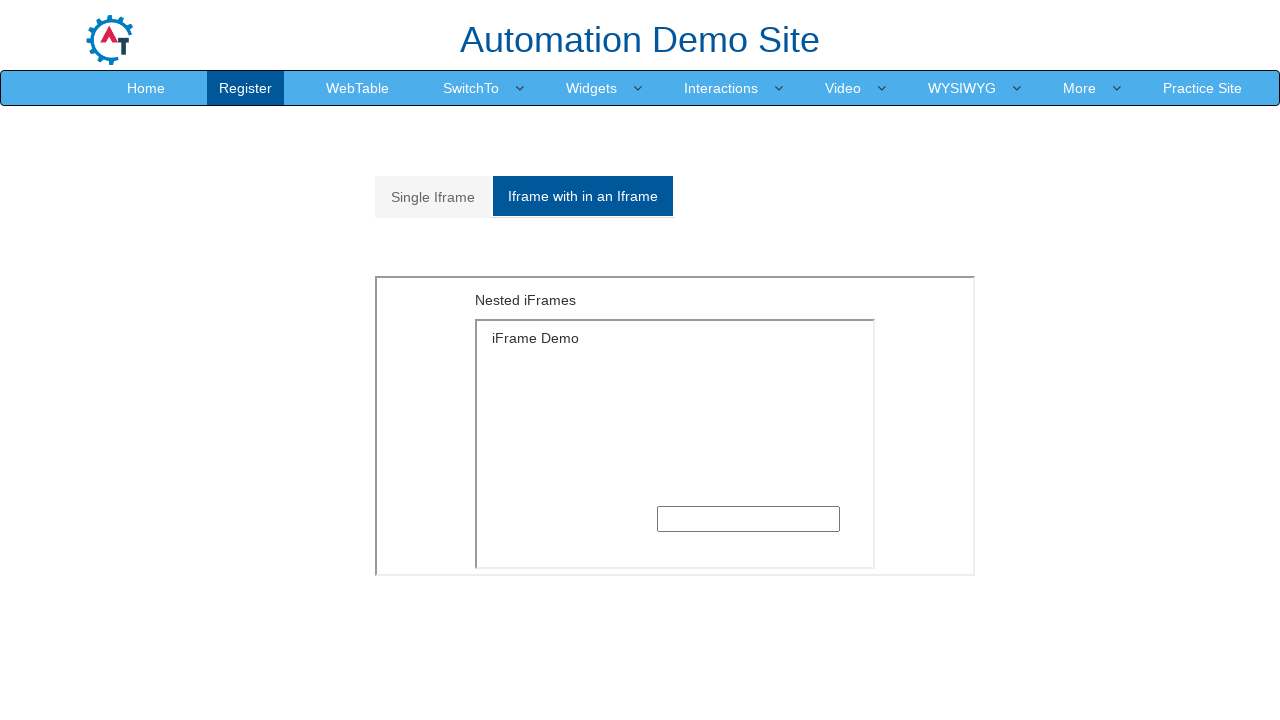

Waited for nested iframe with src 'MultipleFrames.html' to load
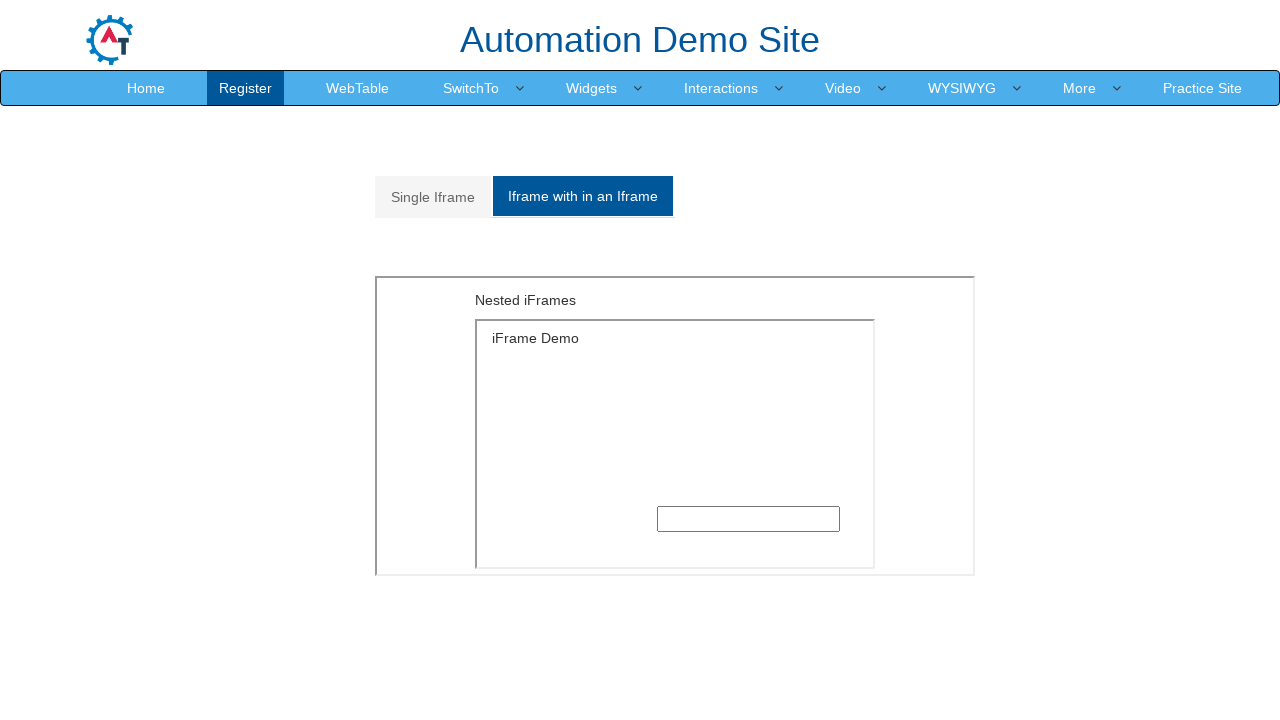

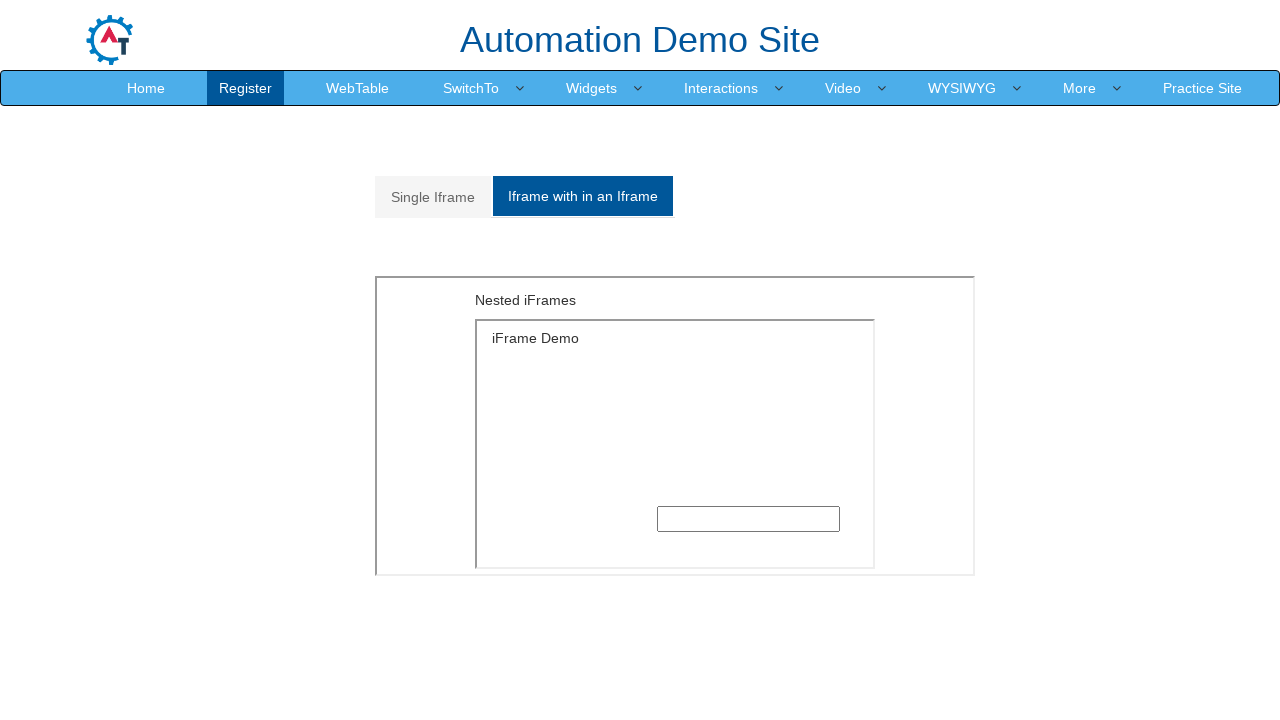